Tests sorting customers by first name by clicking the First Name column header twice

Starting URL: https://www.globalsqa.com/angularJs-protractor/BankingProject/#/manager

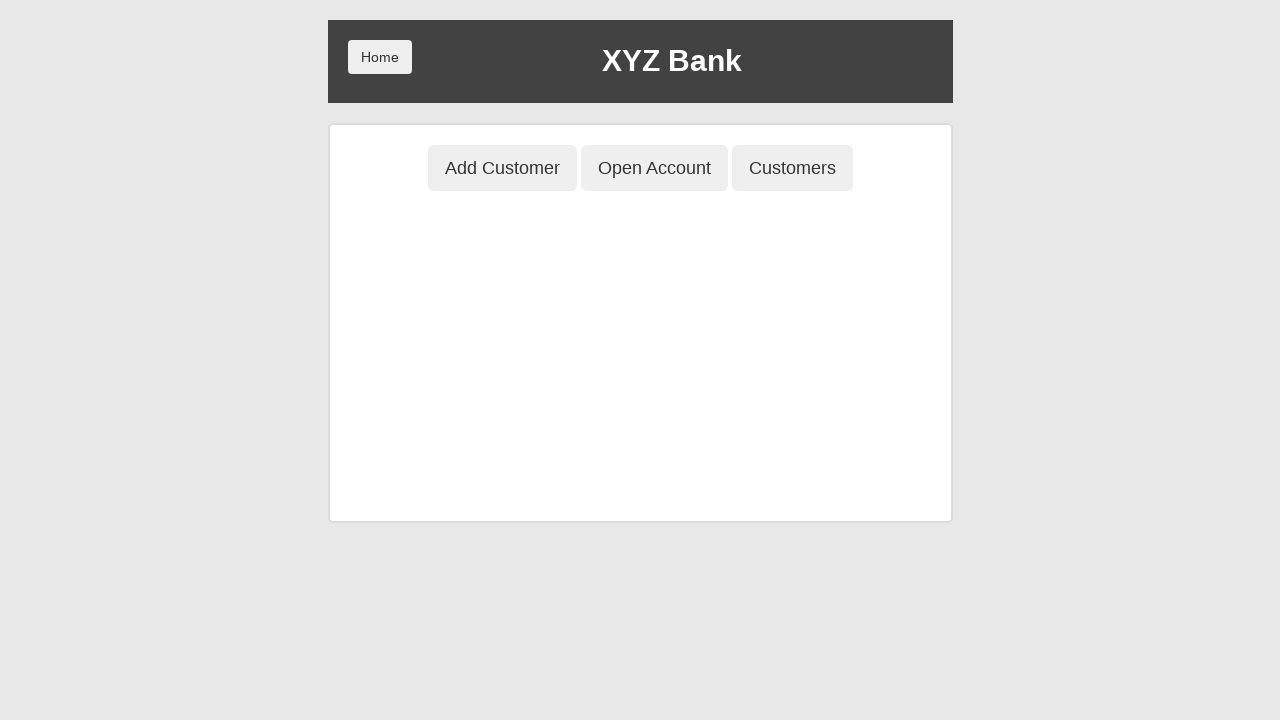

Clicked Customers tab at (792, 168) on button[ng-class='btnClass3']
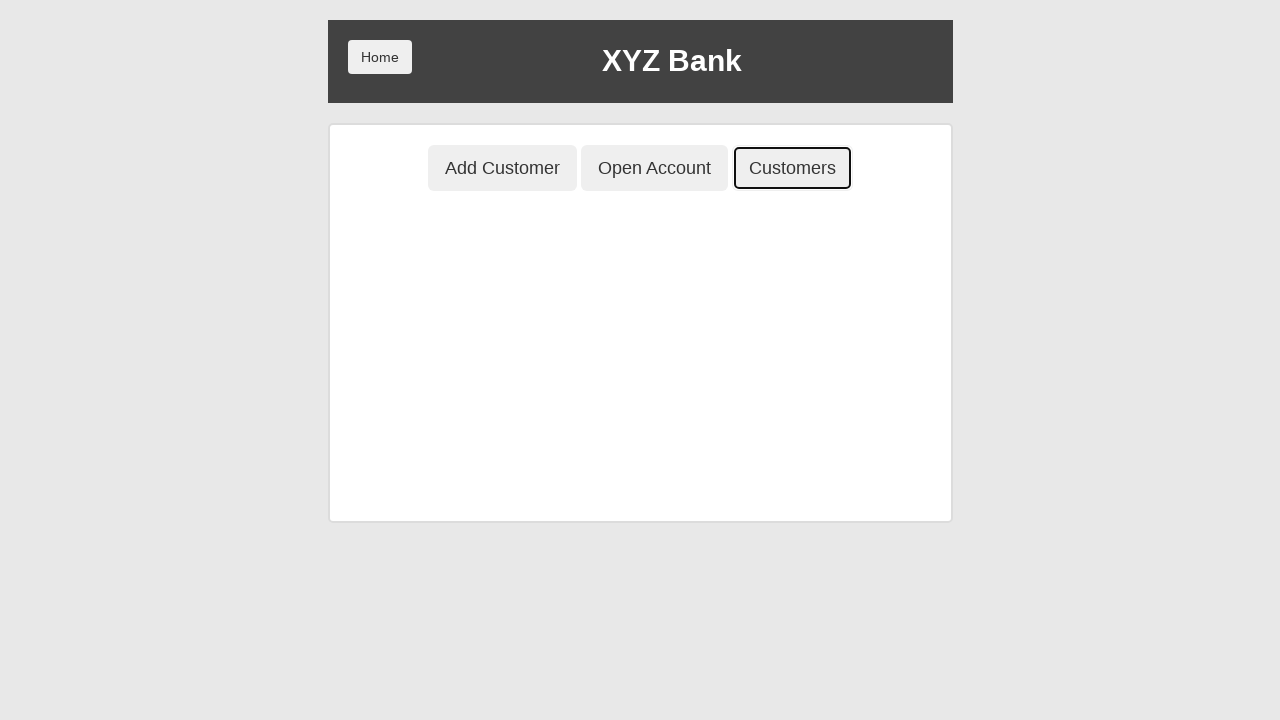

Clicked First Name column header to sort ascending at (394, 279) on a[ng-click="sortType = 'fName'; sortReverse = !sortReverse"]
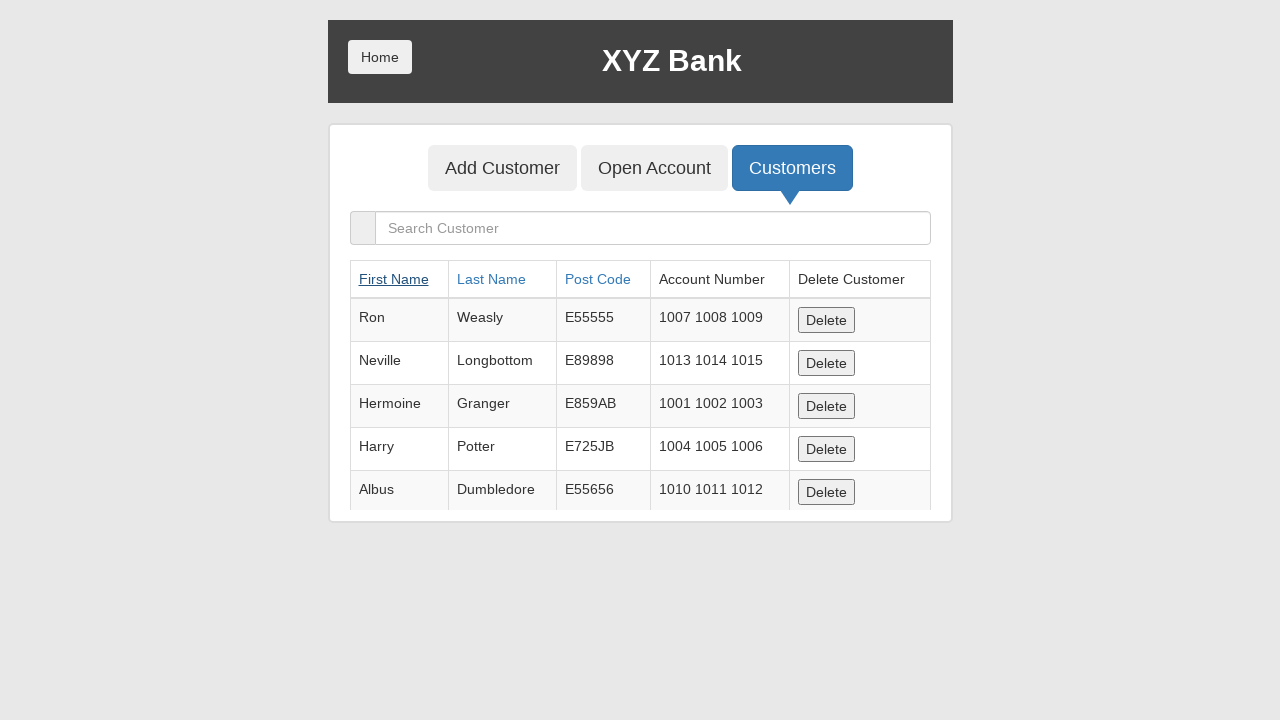

Clicked First Name column header again to sort descending at (394, 279) on a[ng-click="sortType = 'fName'; sortReverse = !sortReverse"]
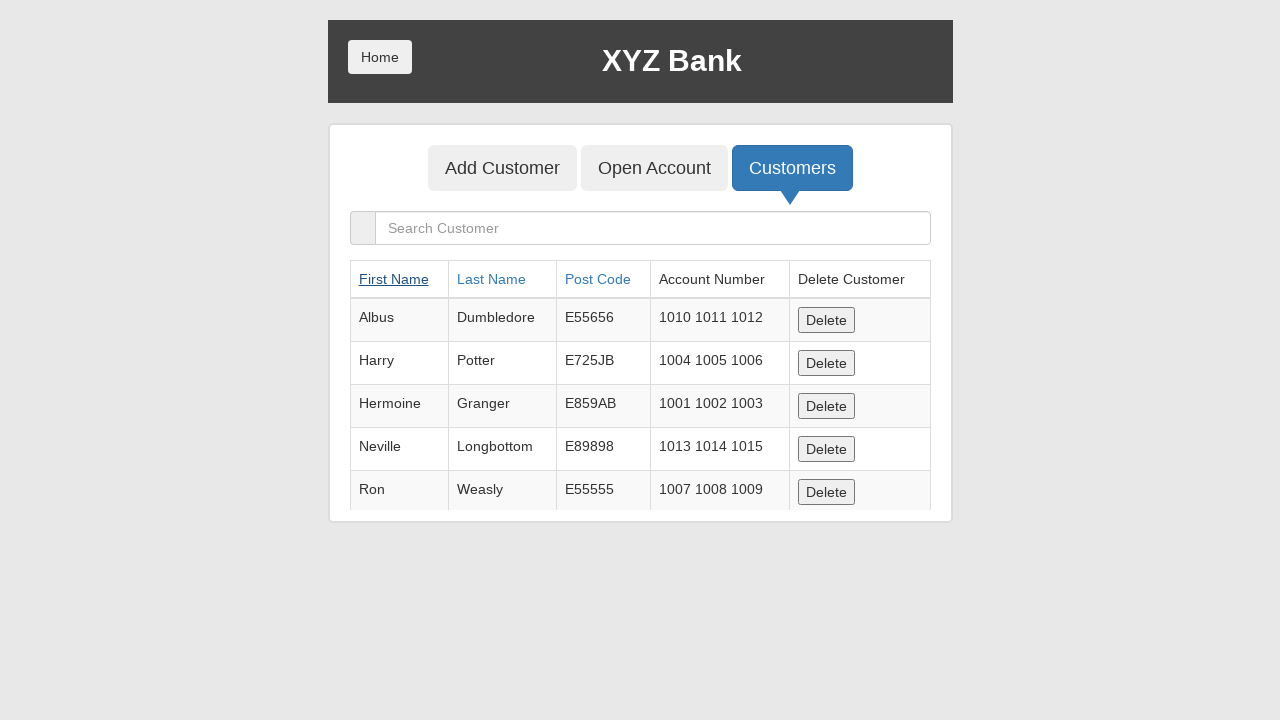

Table updated with sorted customers
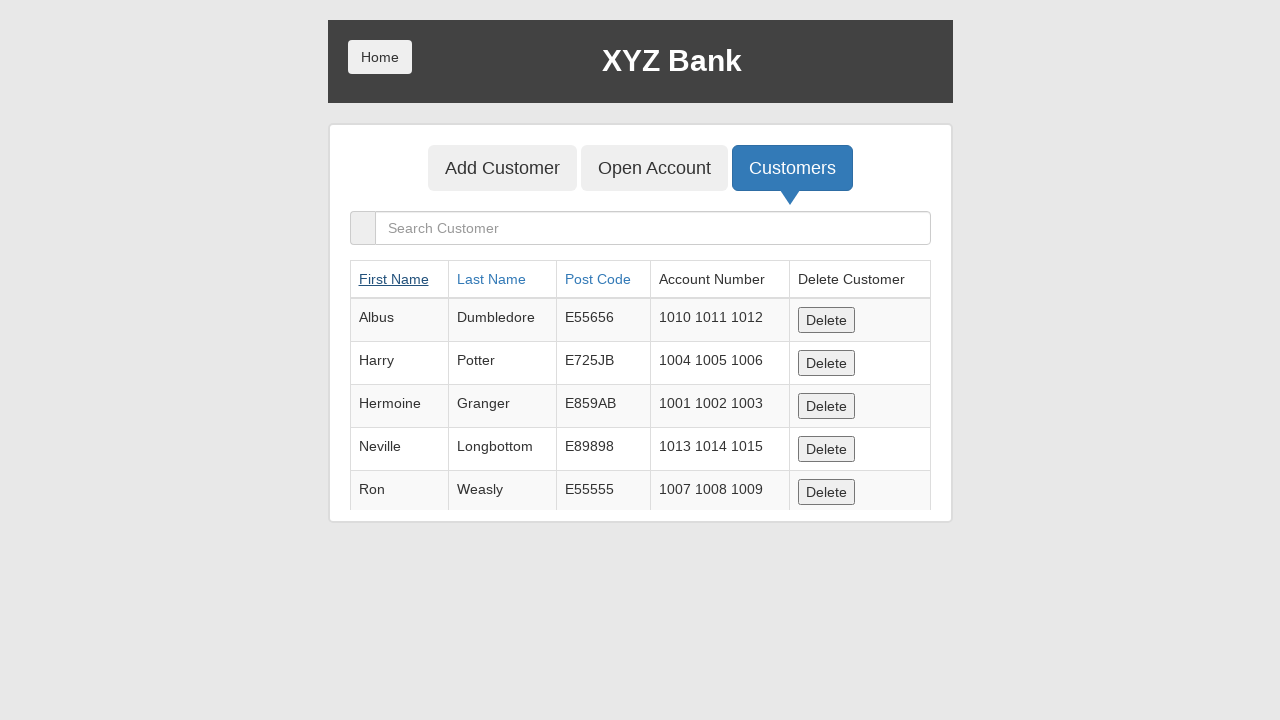

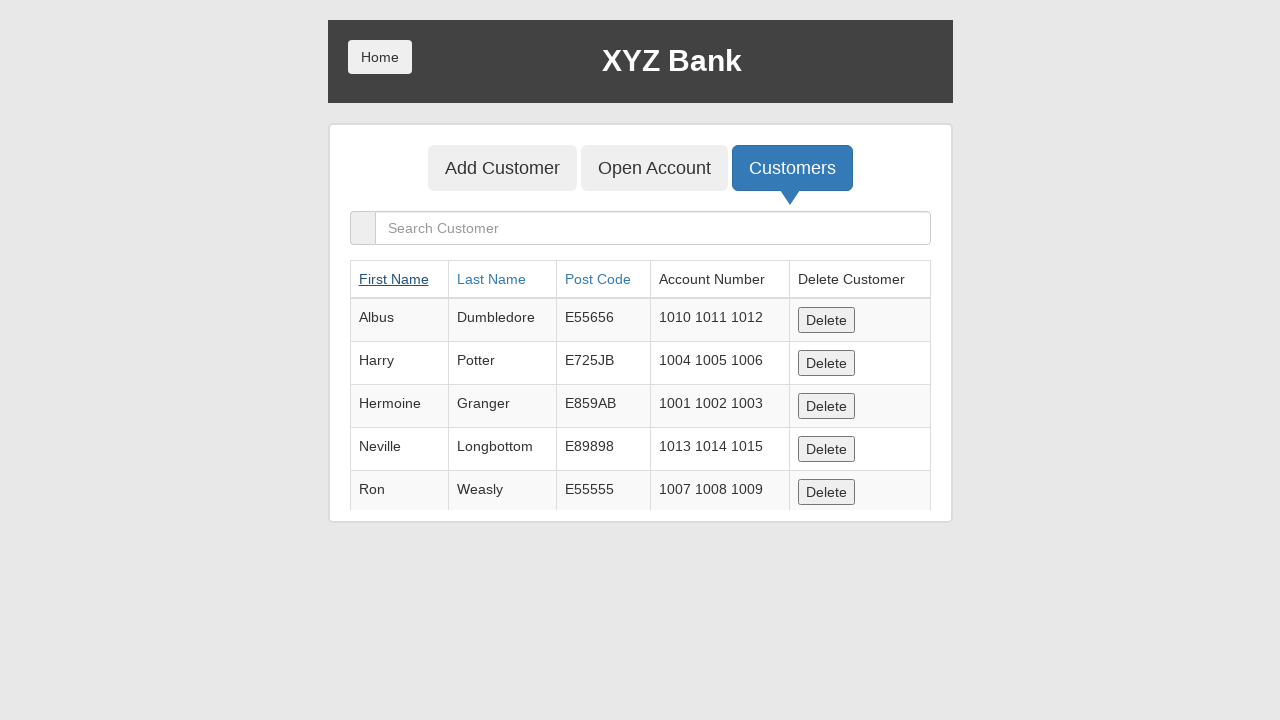